Tests the search/filter functionality on a practice e-commerce site by entering "Rice" in the search field and verifying filtered results

Starting URL: https://rahulshettyacademy.com/seleniumPractise/#/offers

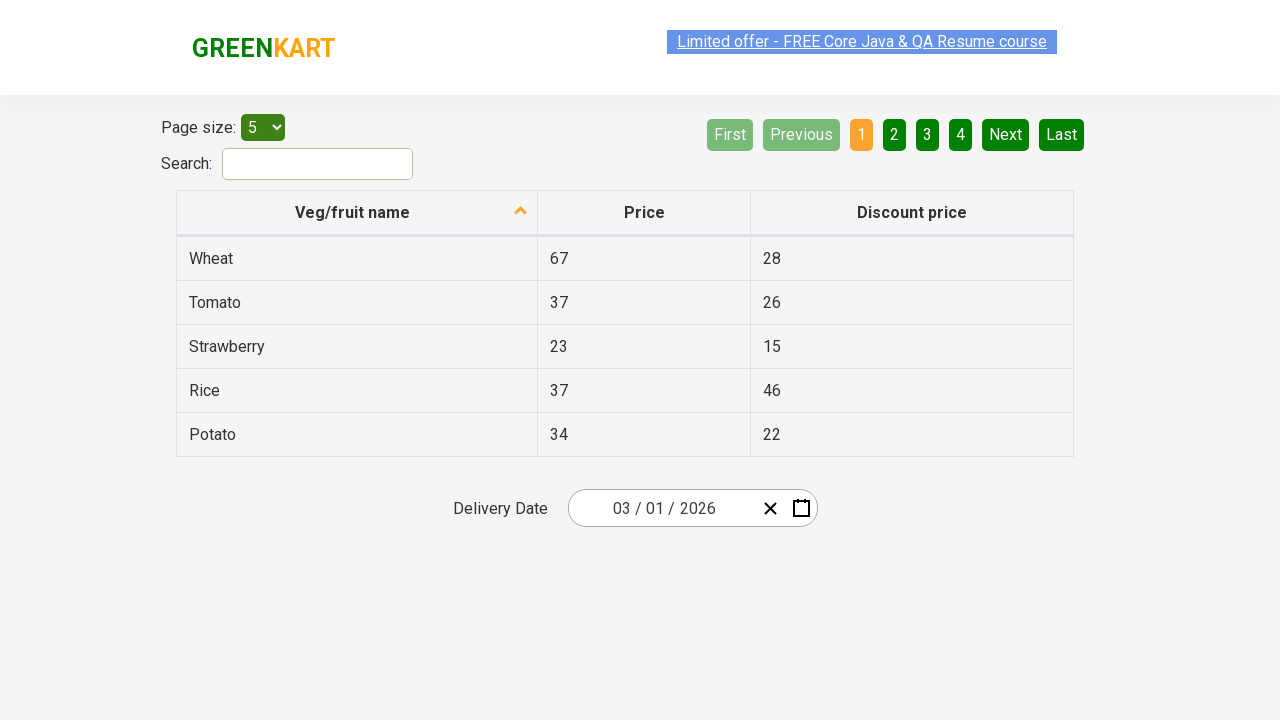

Filled search field with 'Rice' on #search-field
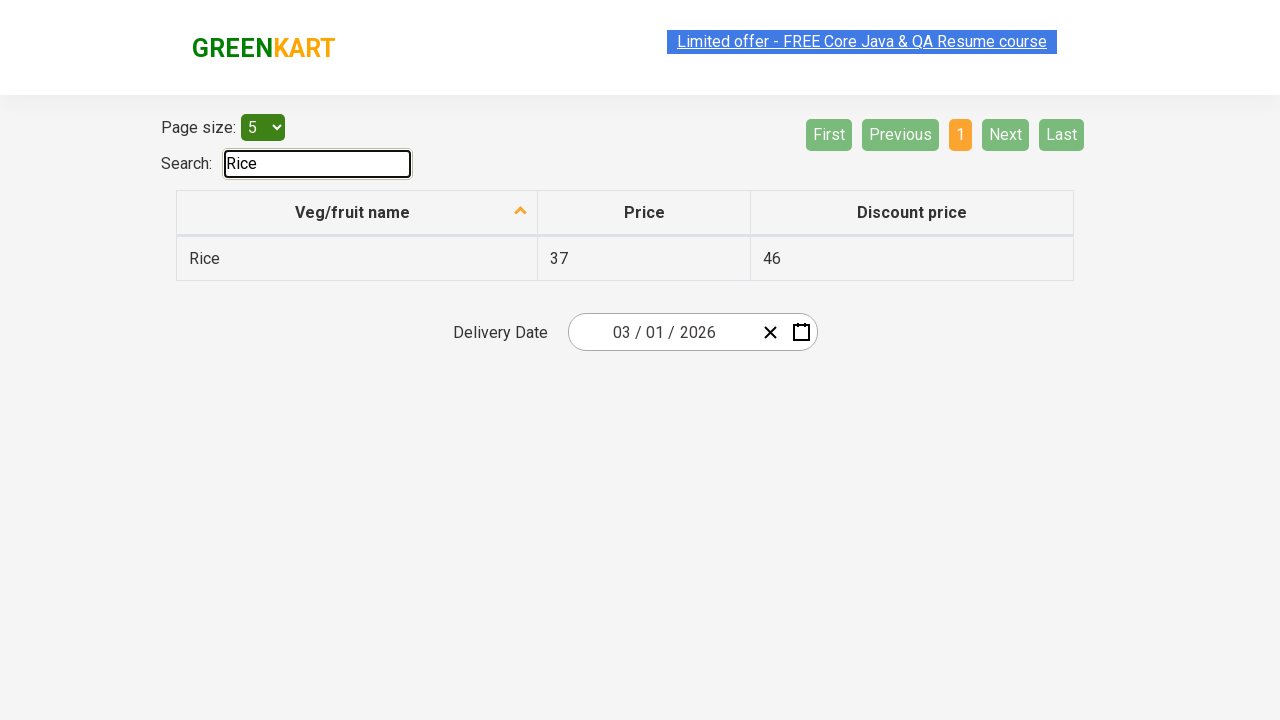

Filtered results loaded in table
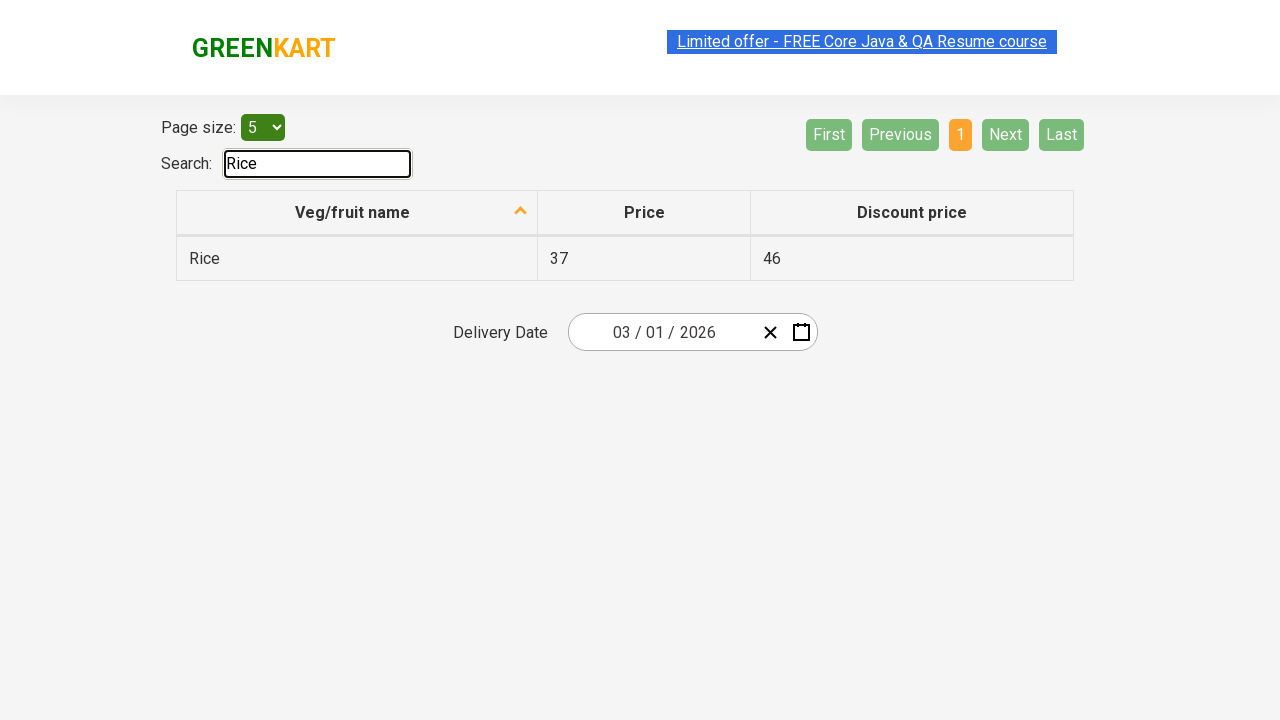

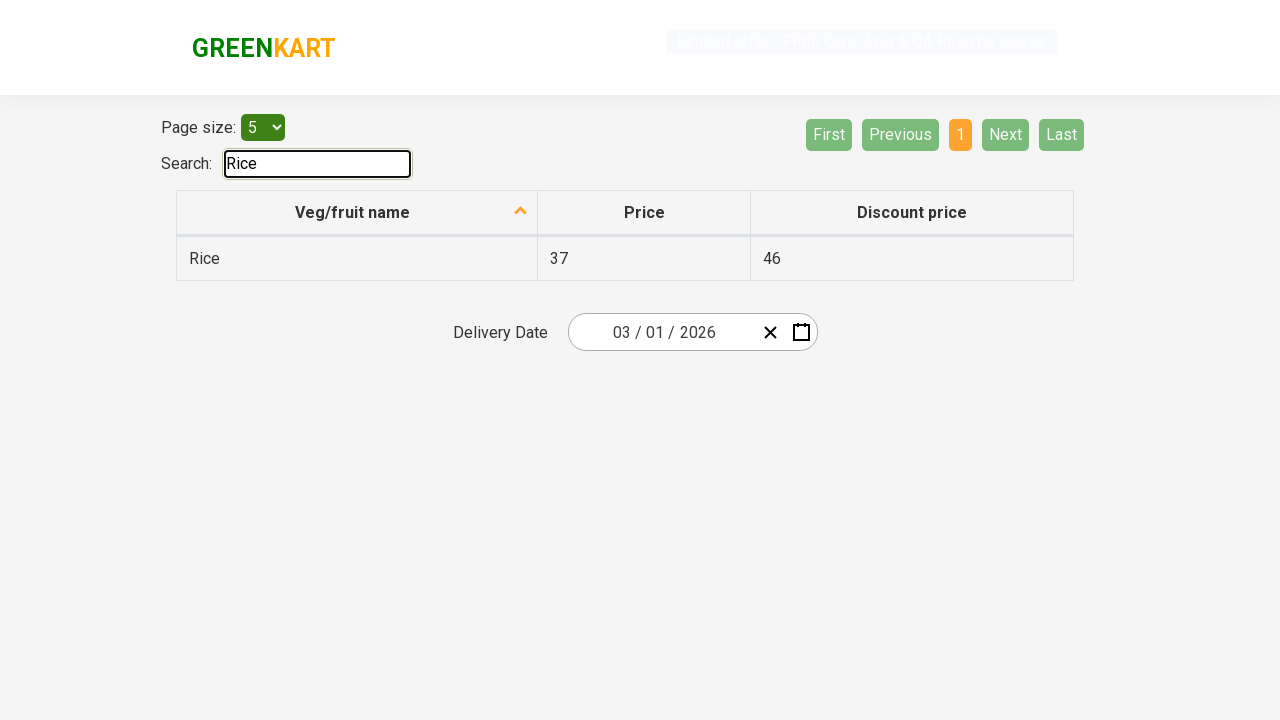